Clicks on a specific product from the product list and verifies navigation to the product detail page

Starting URL: https://www.boots.com/beauty?brand=Clinique&inStock=true

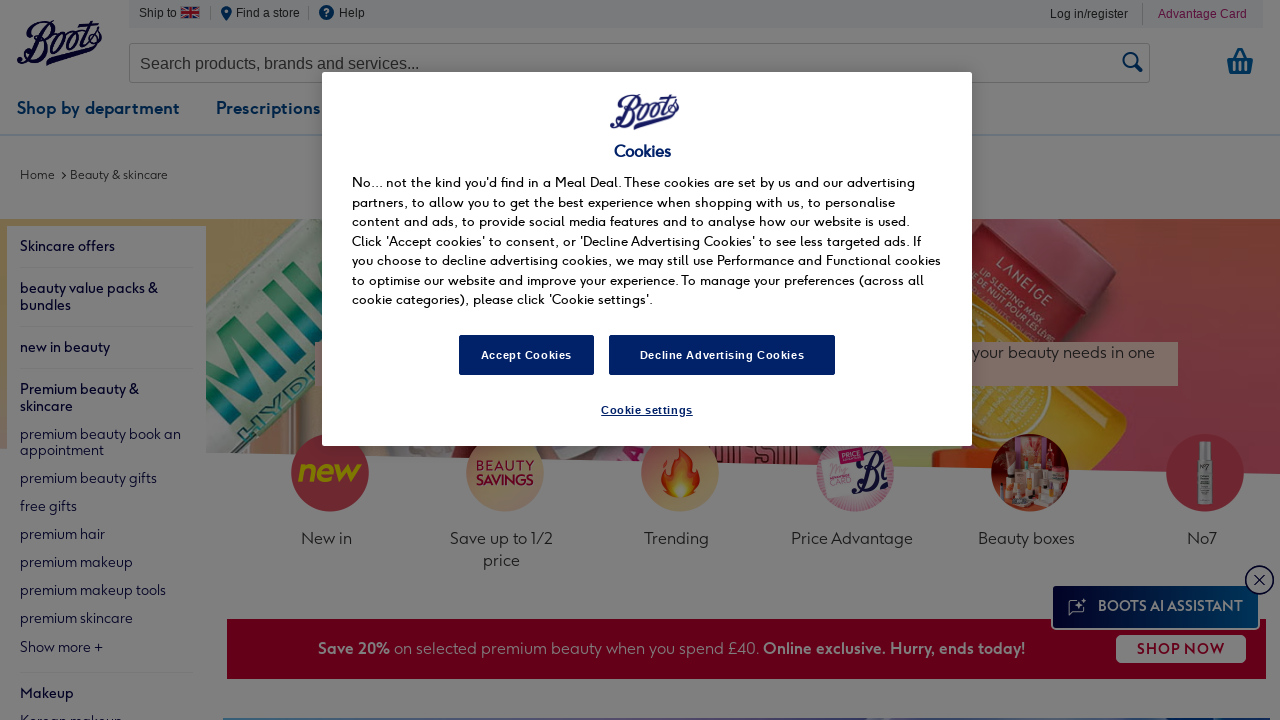

Located product links on the filtered Clinique beauty page
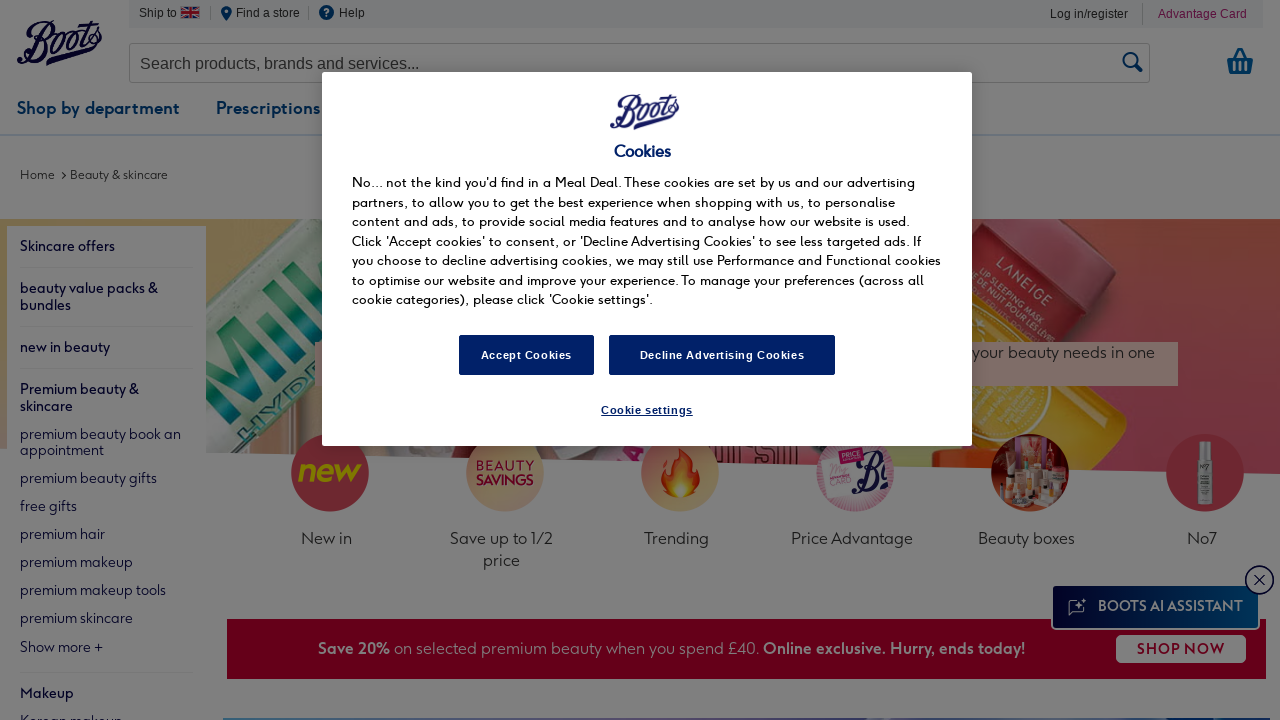

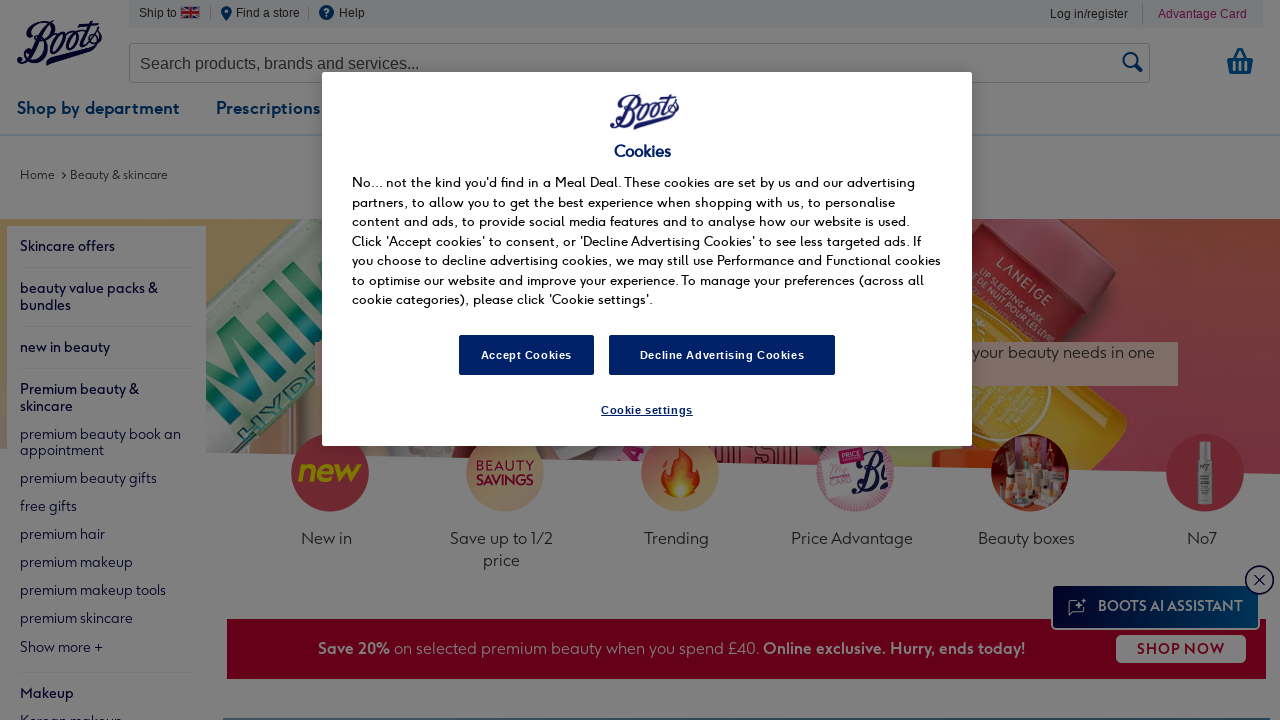